Tests that the Mount Sinai Health System homepage loads correctly by verifying the page title matches the expected value.

Starting URL: https://www.mountsinai.org/

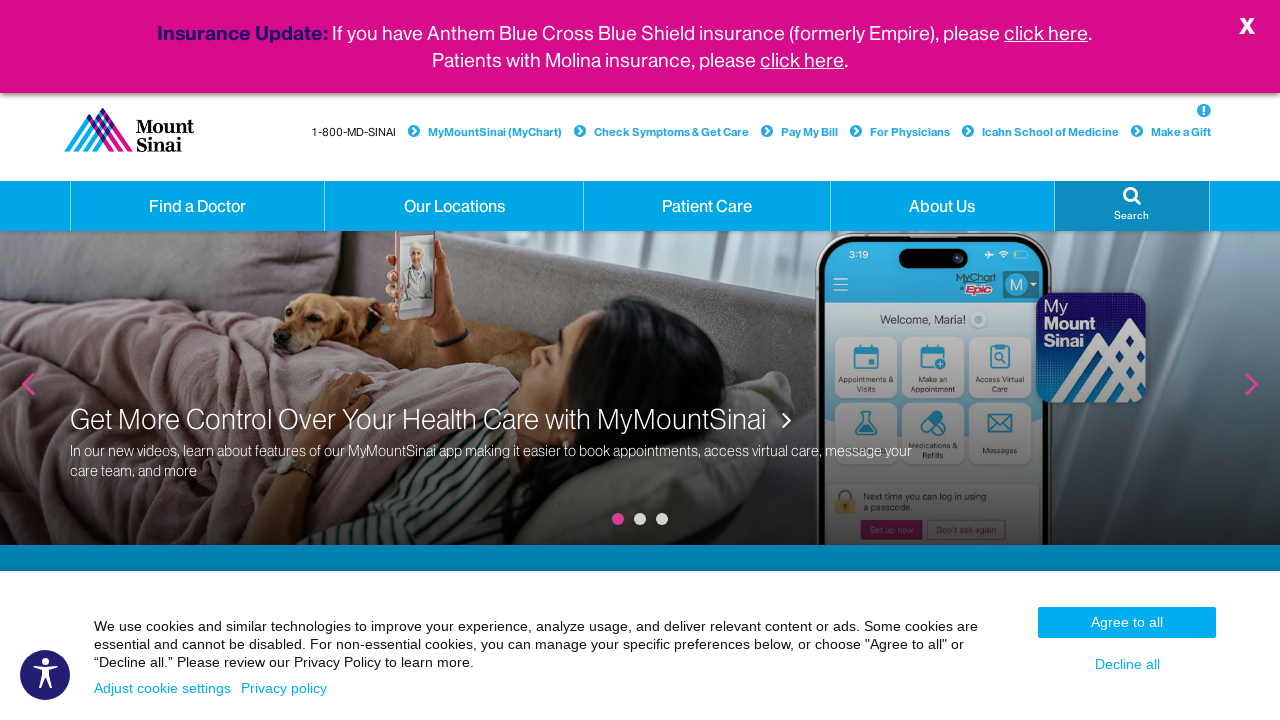

Waited for page to load (domcontentloaded state)
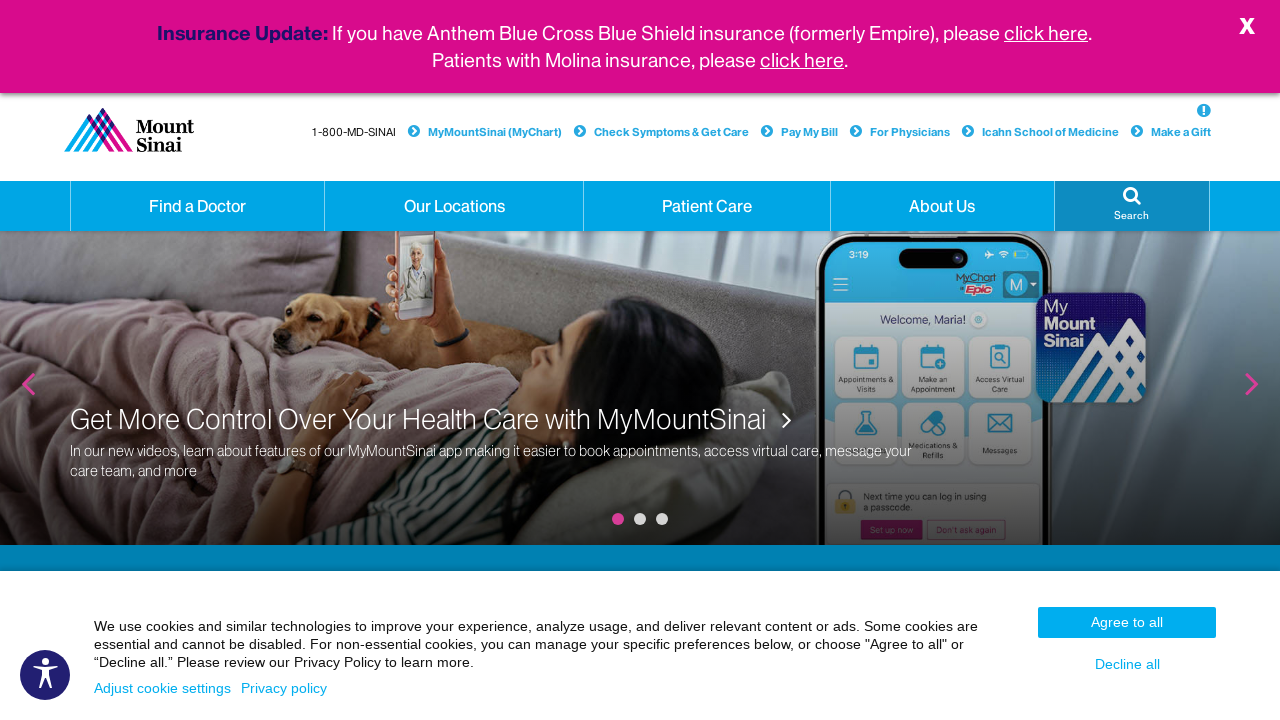

Retrieved page title
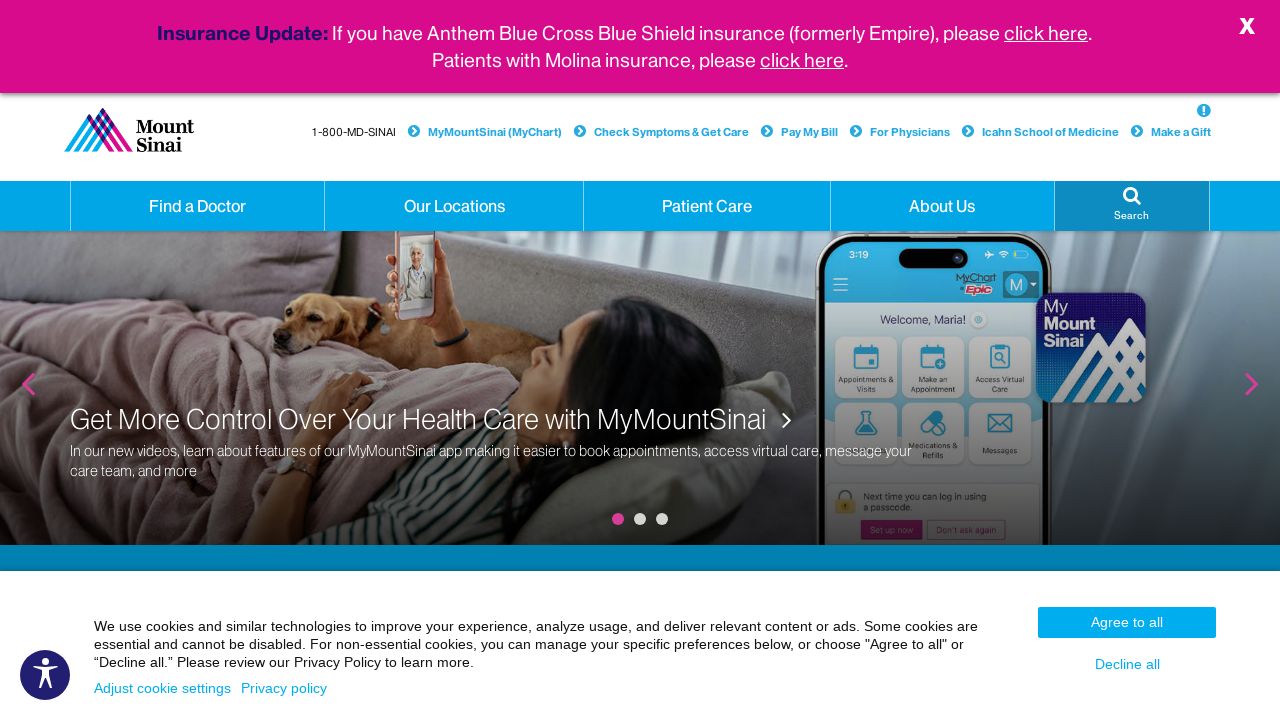

Verified page title matches expected value: 'Mount Sinai Health System - New York City | Mount Sinai - New York'
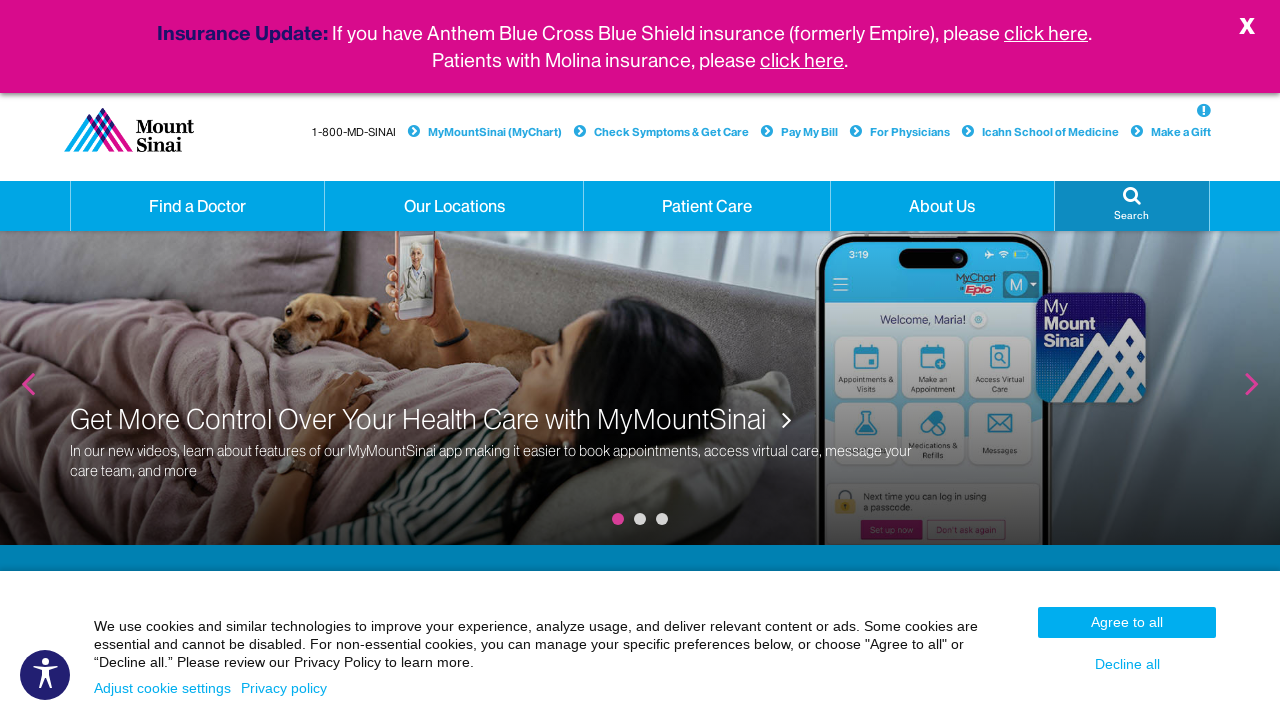

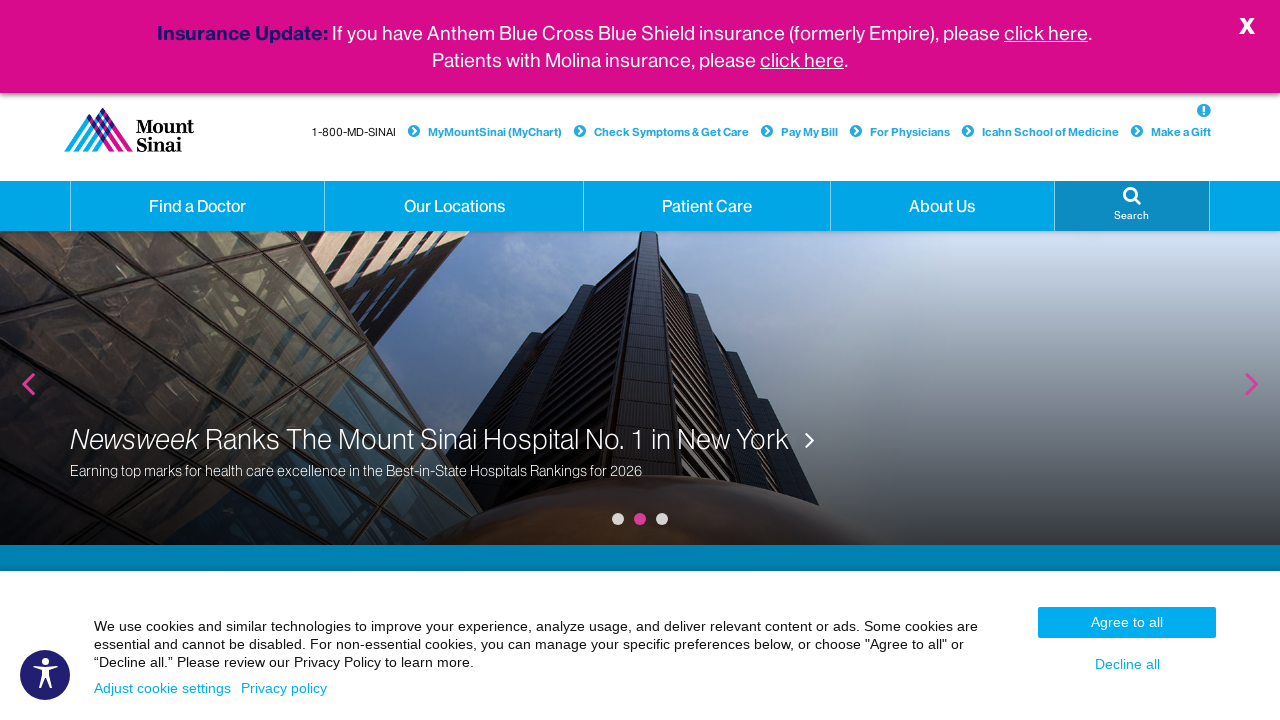